Navigates to an HTML forms tutorial page and verifies that radio button elements are present in the form

Starting URL: http://echoecho.com/htmlforms10.htm

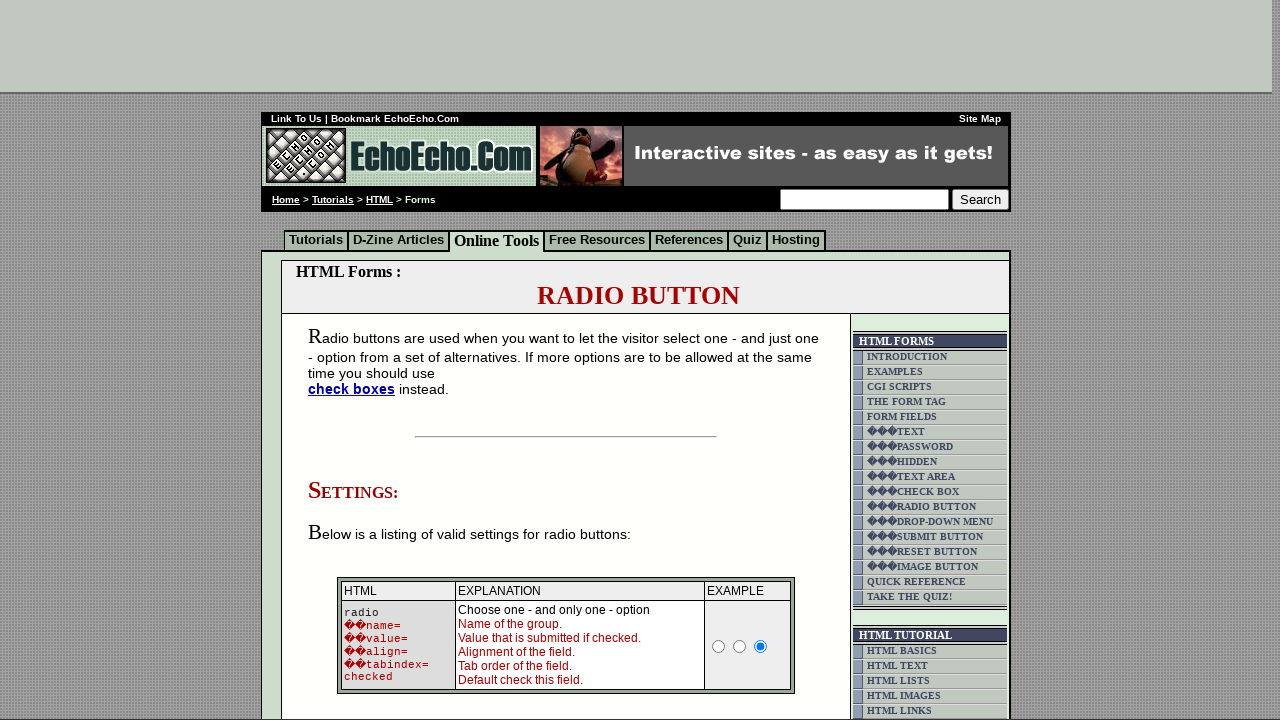

Waited for radio button elements with name 'group1' to be present
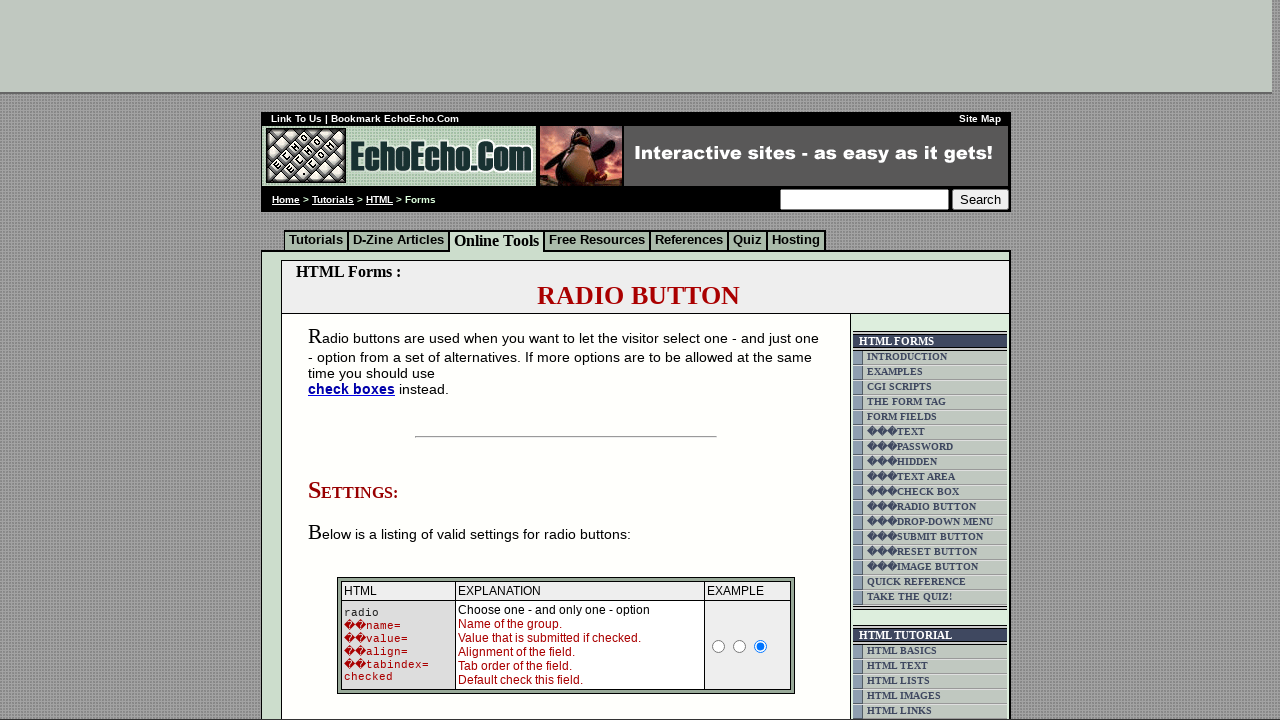

Located all radio button elements with name 'group1'
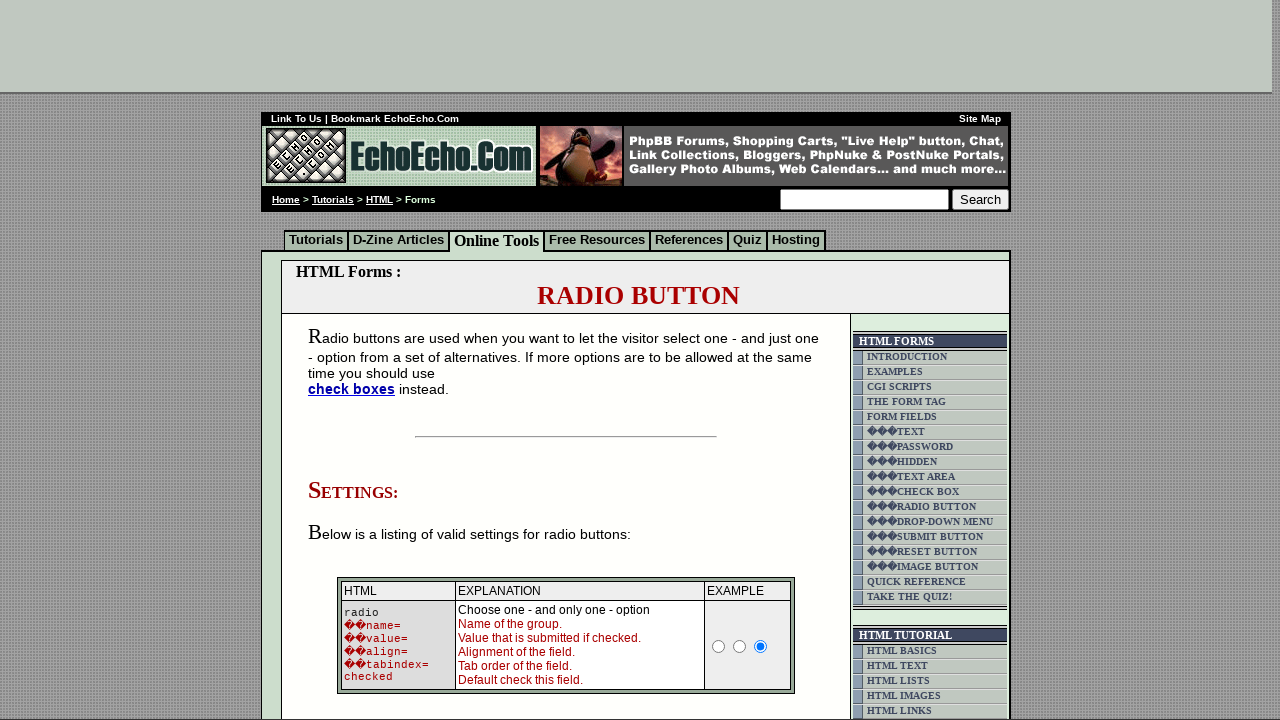

Verified first radio button is attached to the DOM
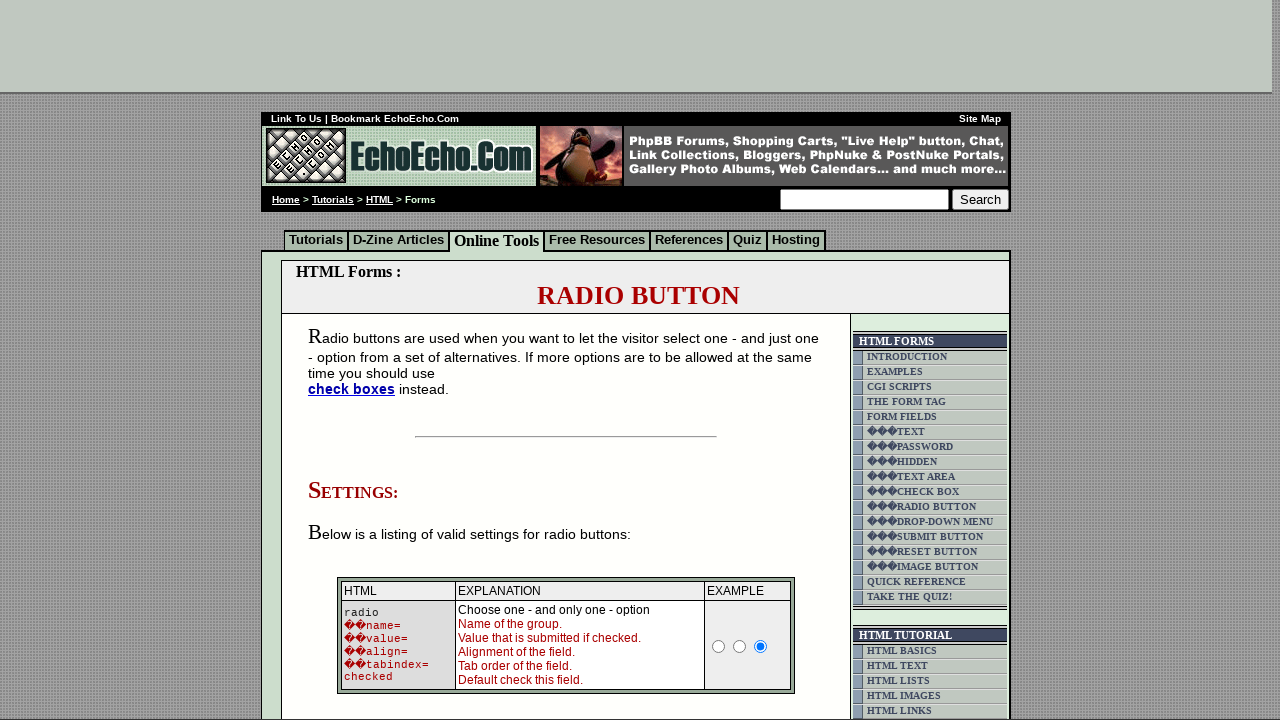

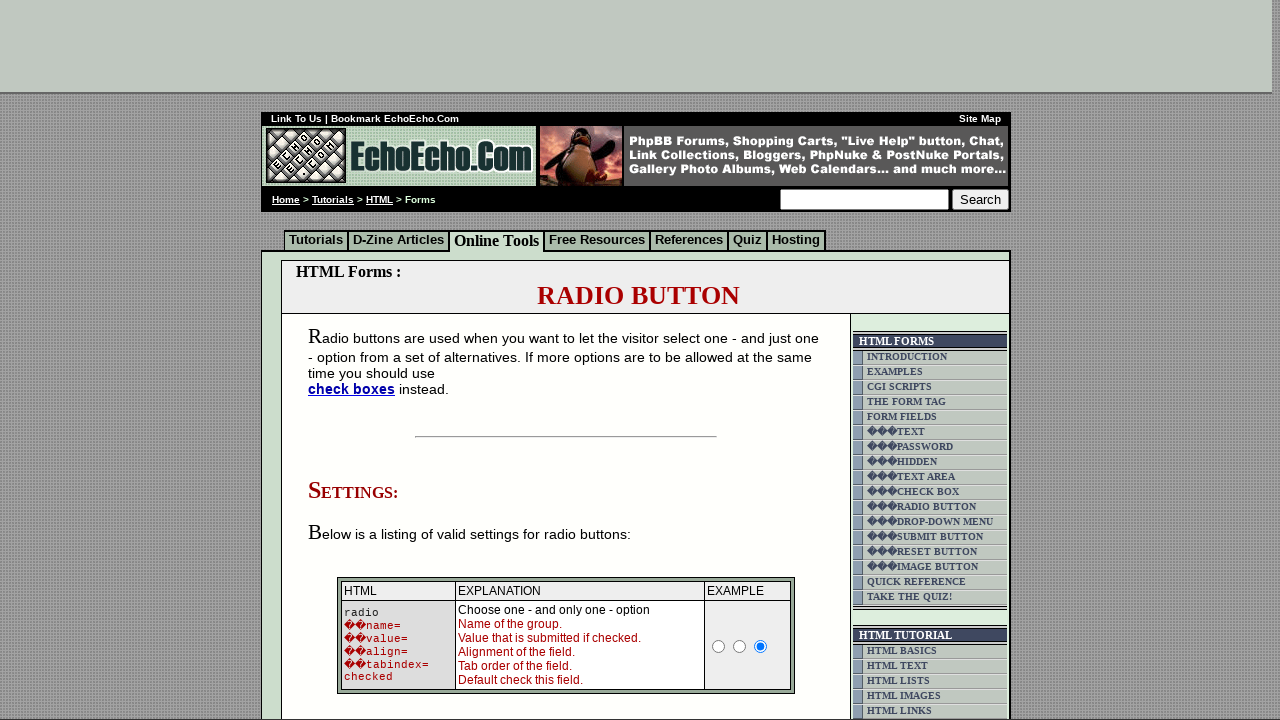